Tests form input handling including text fields, radio buttons, and checkboxes on a practice automation form by filling in name fields, selecting gender, and toggling hobby checkboxes.

Starting URL: https://demoqa.com/automation-practice-form

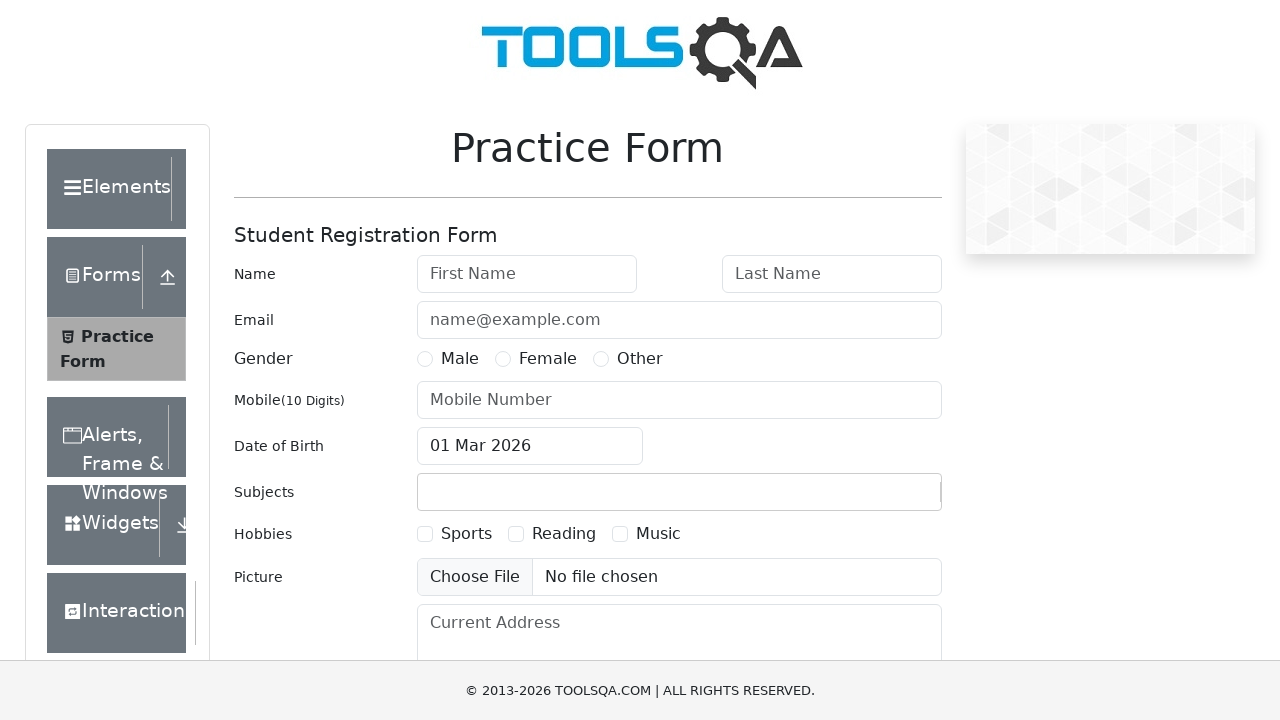

Filled first name field with 'John' on input#firstName
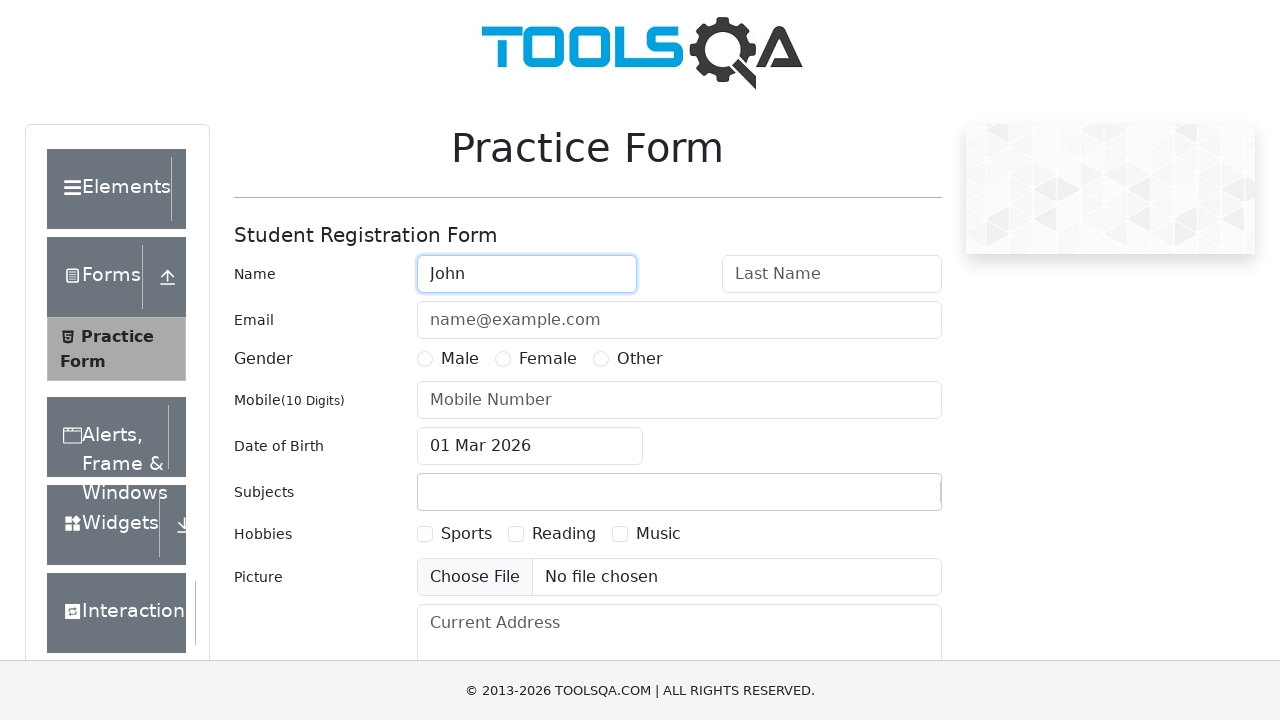

Filled last name field with 'Doe' on input#lastName
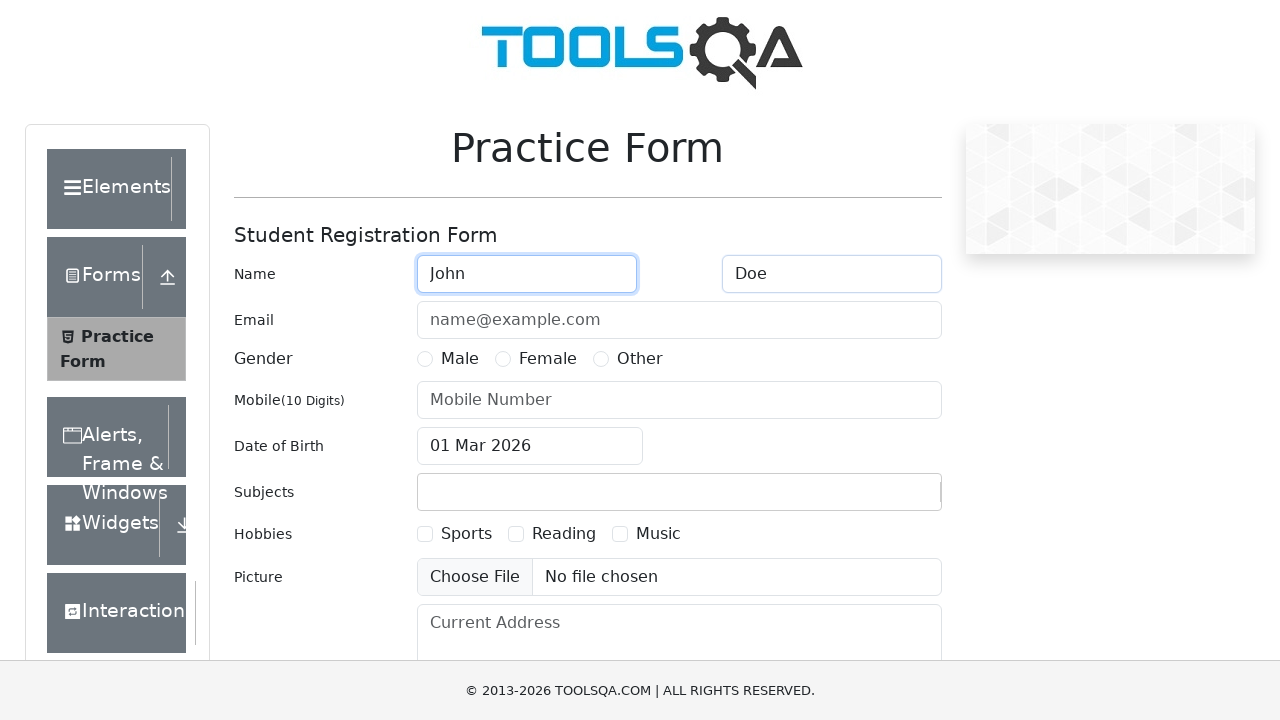

Selected Male radio button at (460, 359) on label:text('Male')
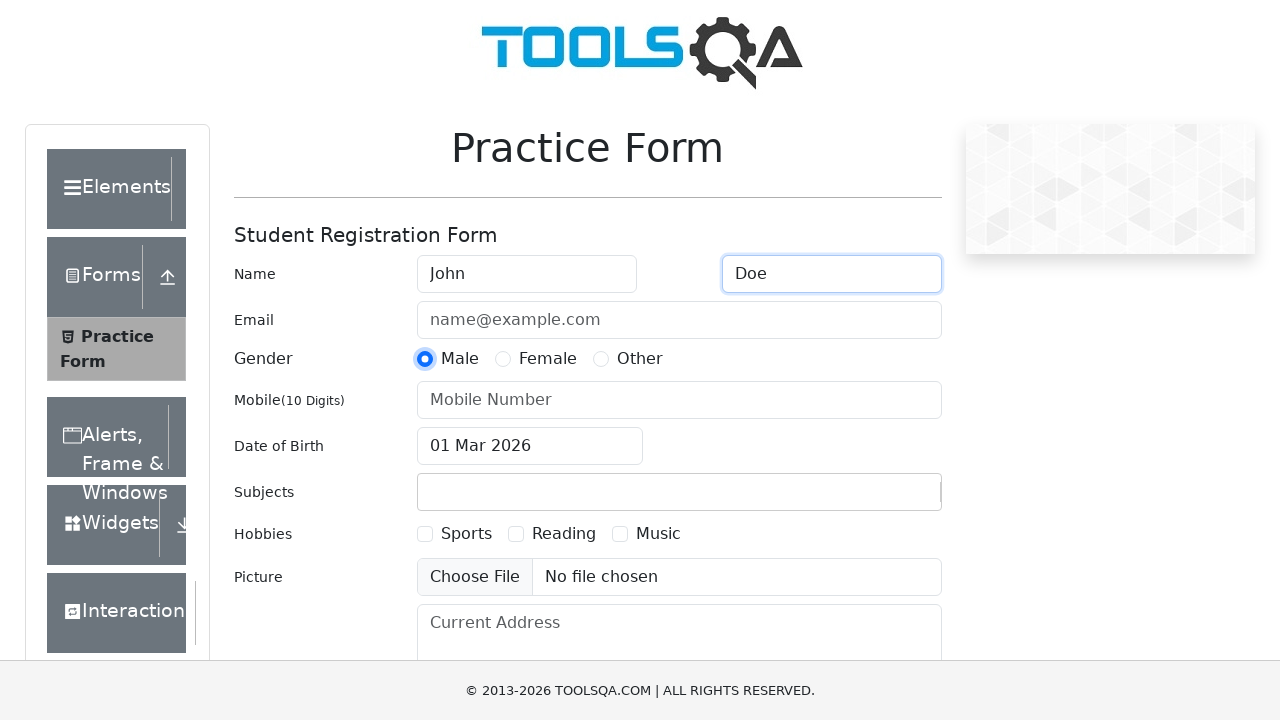

Selected Female radio button at (548, 359) on label:text('Female')
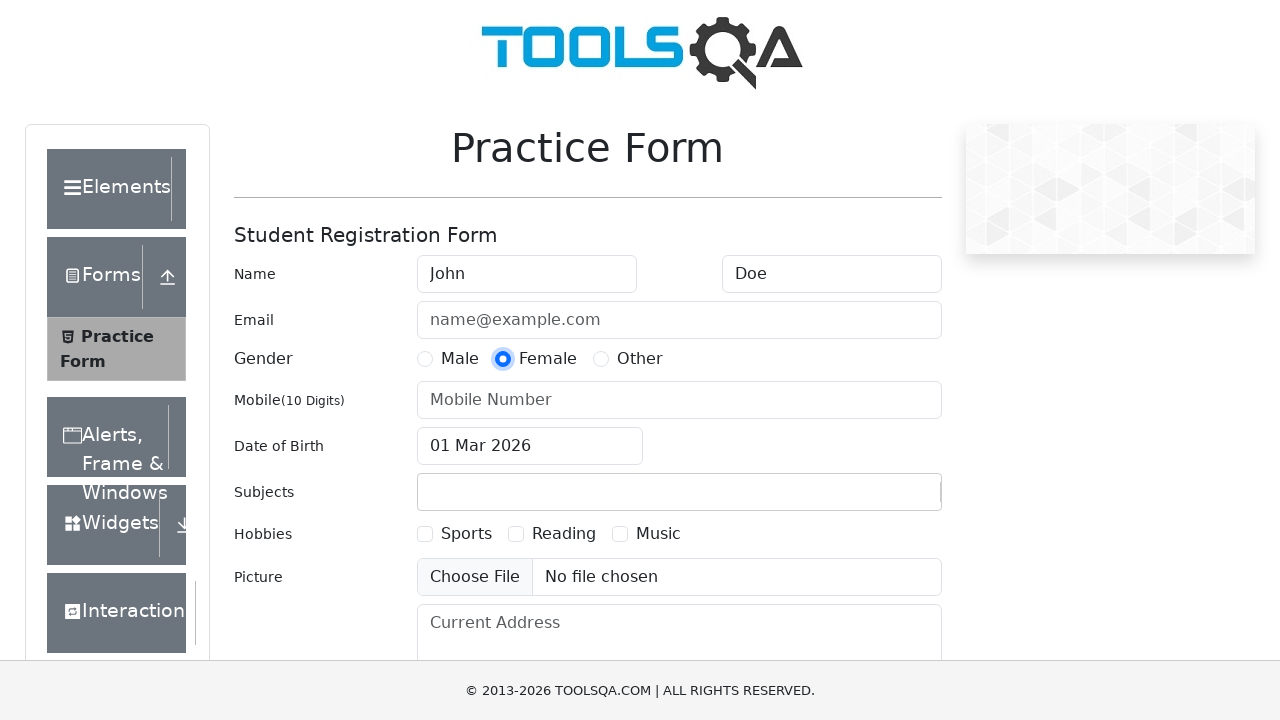

Toggled Sports checkbox at (466, 534) on label:text('Sports')
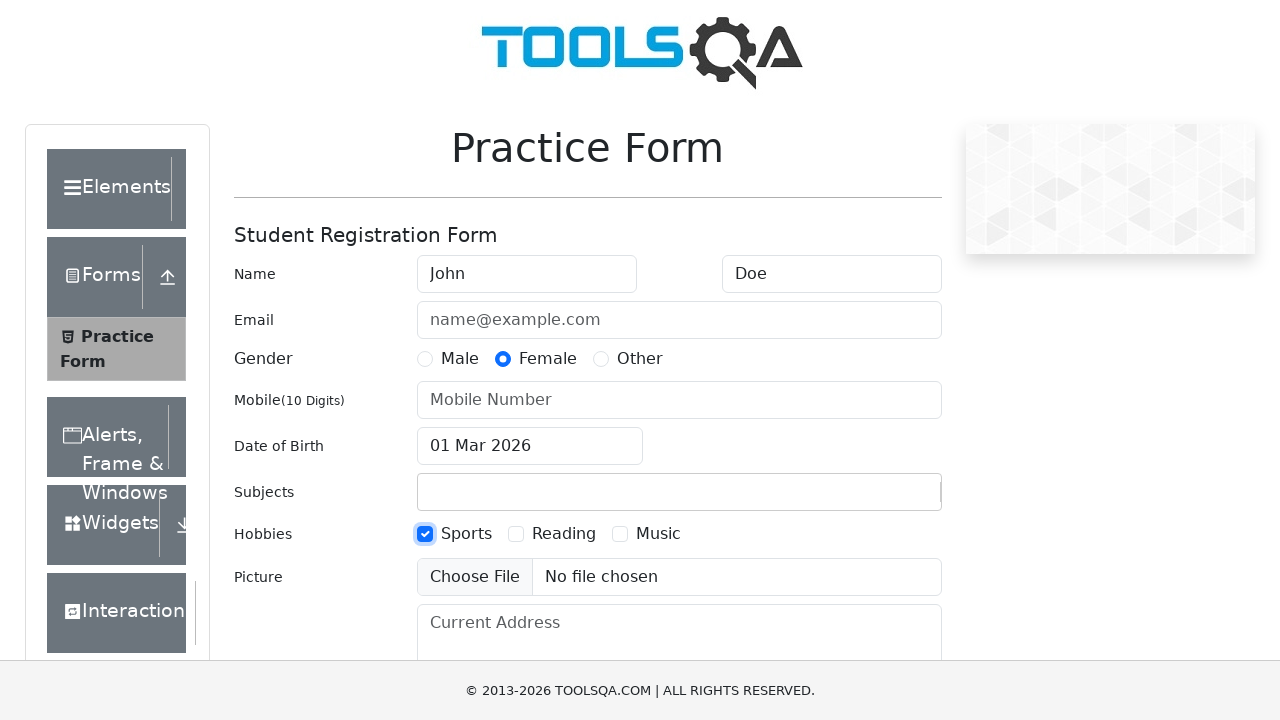

Toggled Reading checkbox at (564, 534) on label:text('Reading')
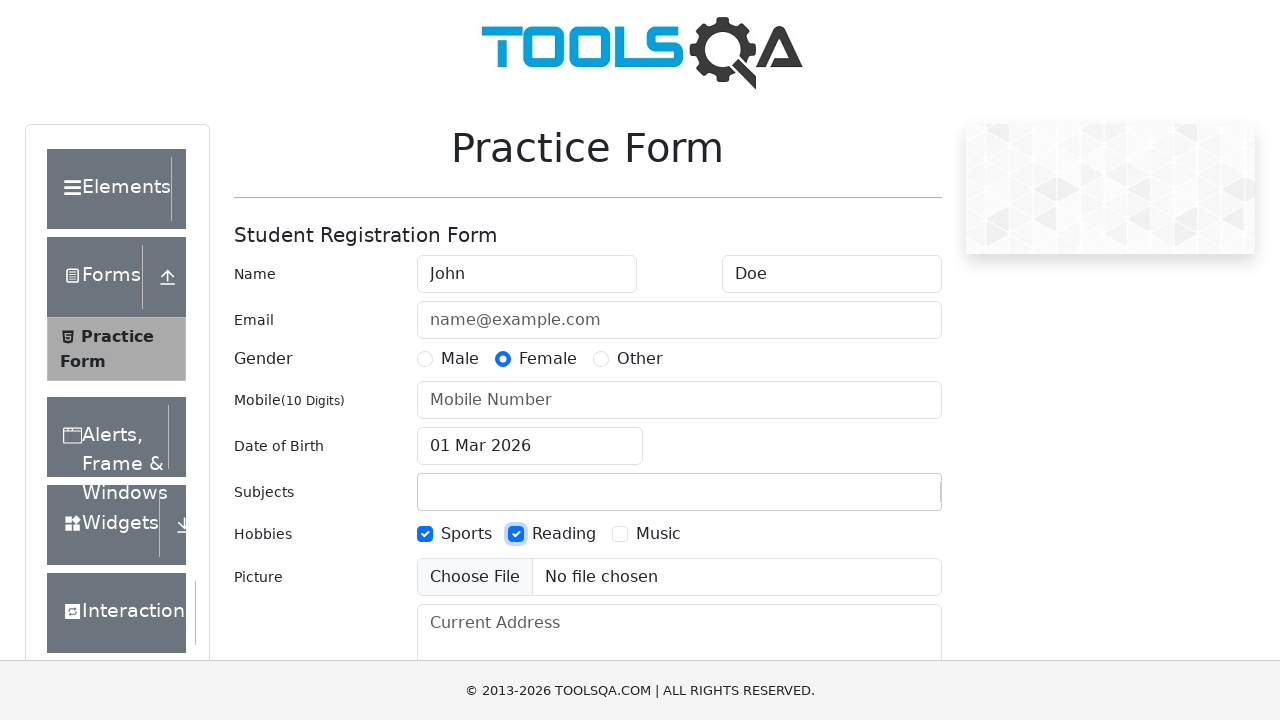

Toggled Sports checkbox again at (466, 534) on label:text('Sports')
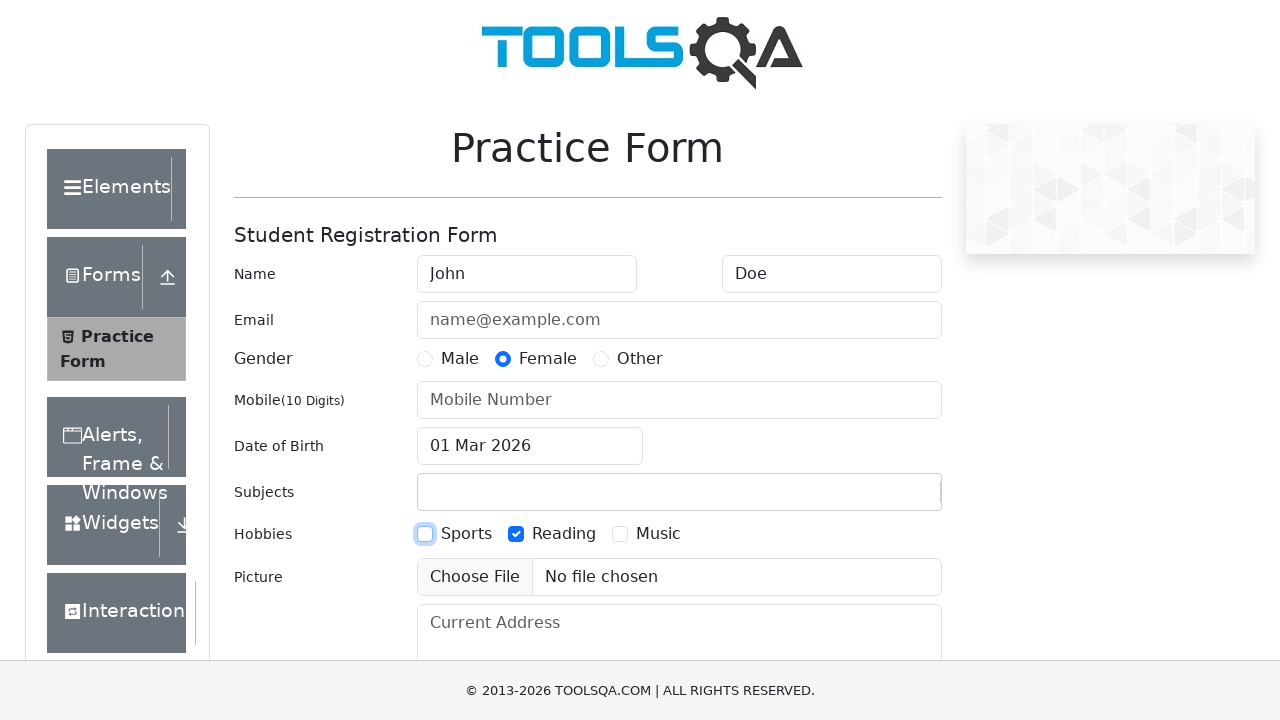

Toggled Reading checkbox again at (564, 534) on label:text('Reading')
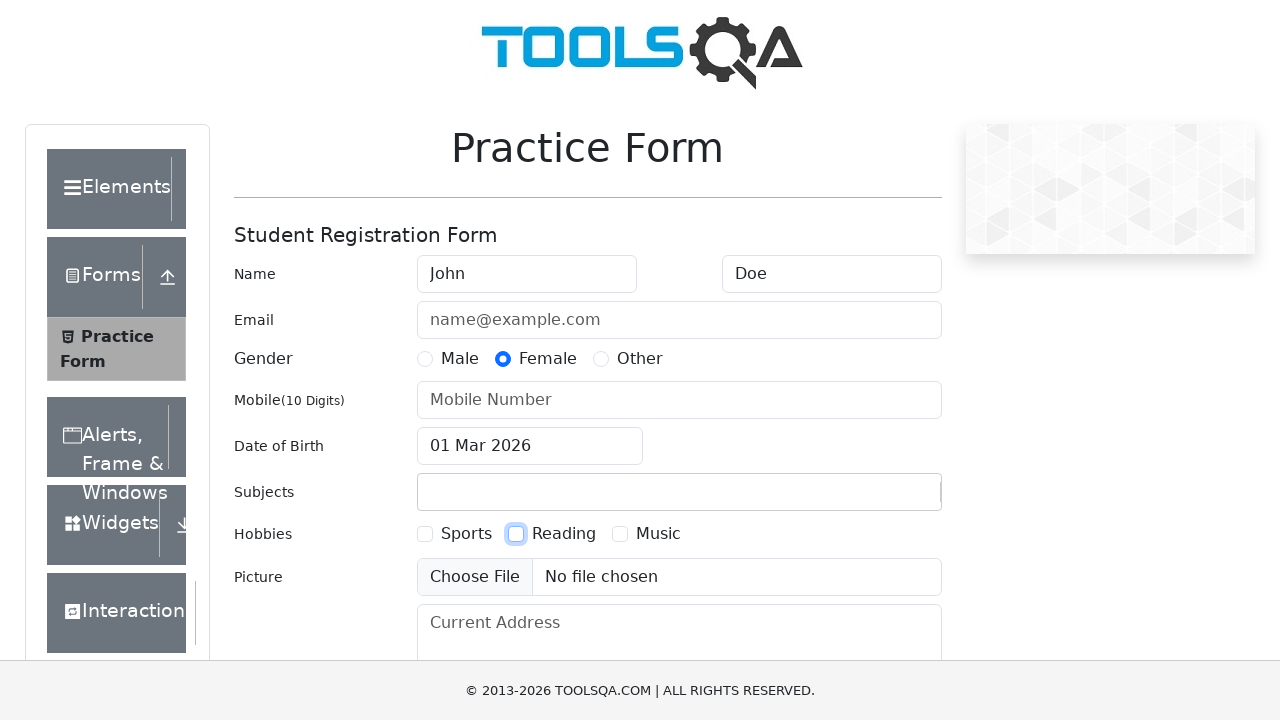

Toggled Music checkbox at (658, 534) on label:text('Music')
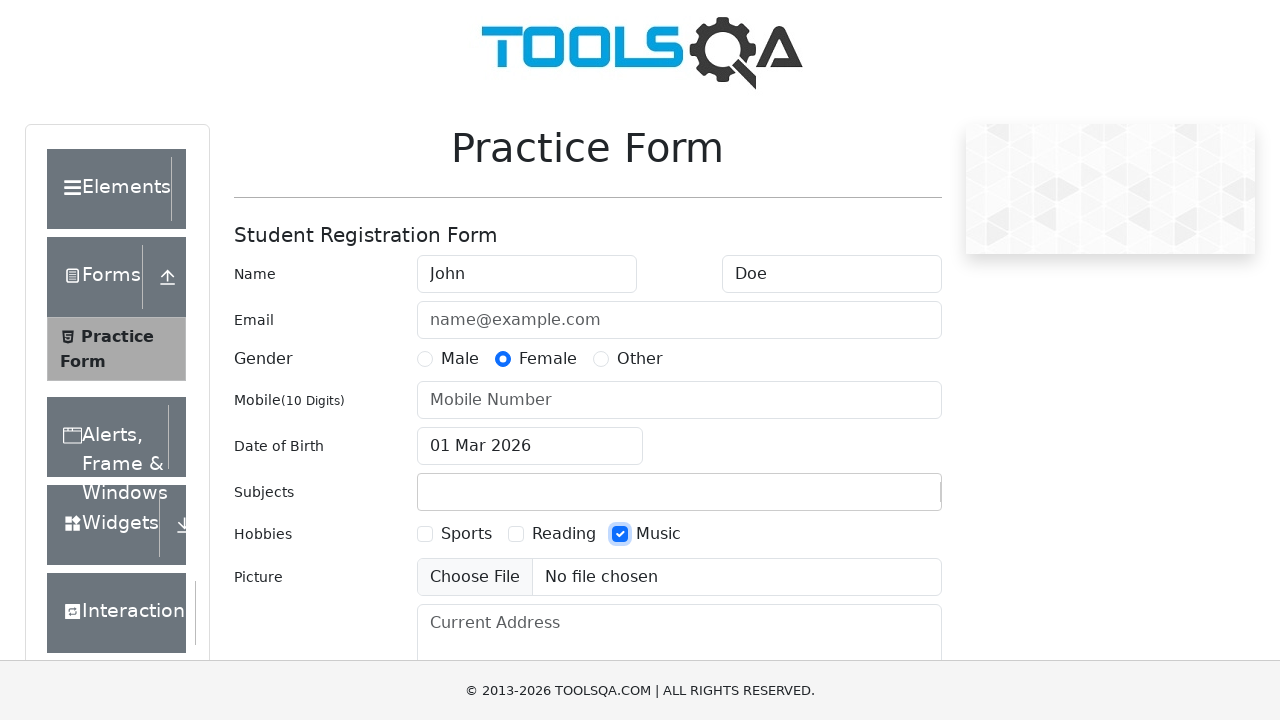

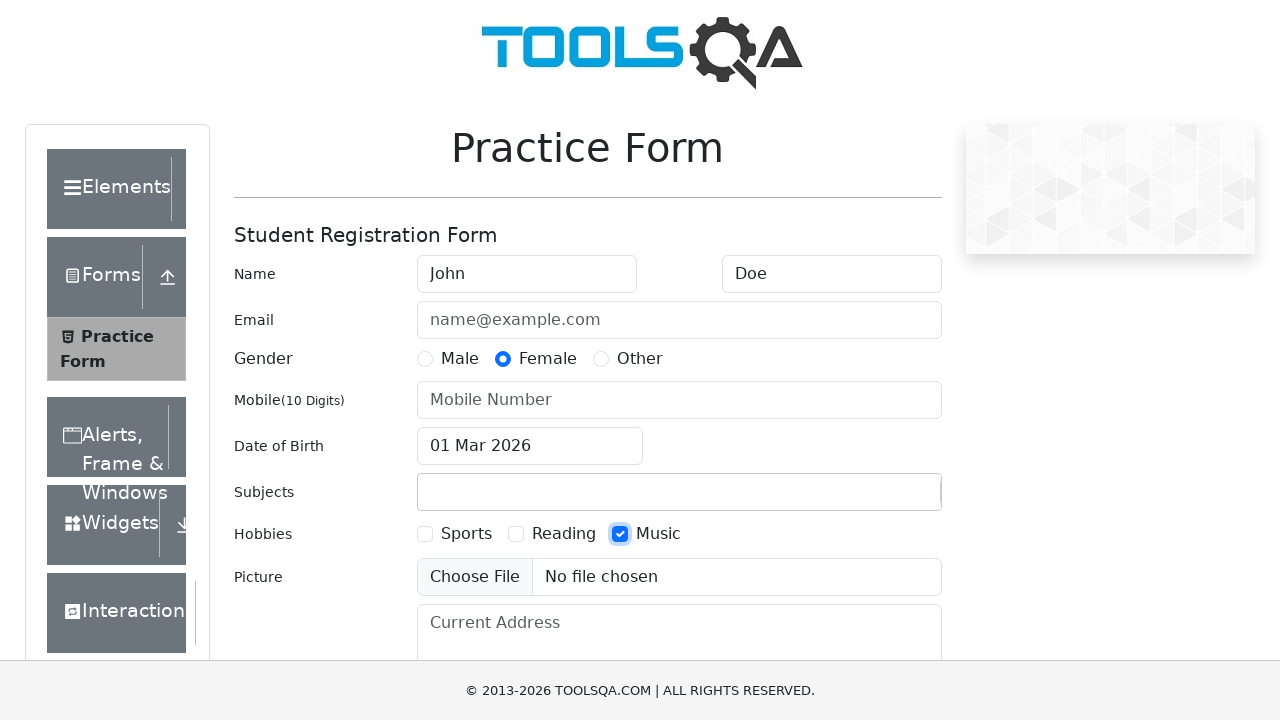